Tests basic form interaction on a demo automation testing site by entering an email address and clicking an enter/submit button.

Starting URL: http://demo.automationtesting.in/

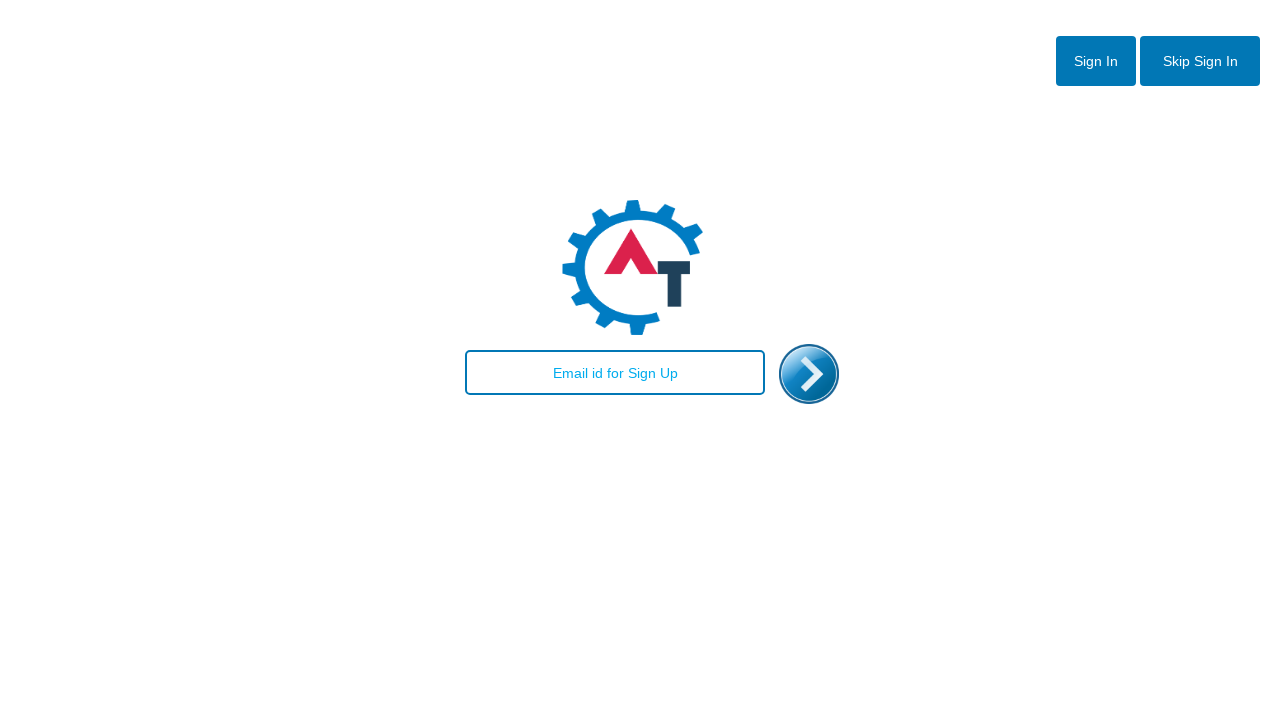

Filled email field with 'admin@gmail.com' on #email
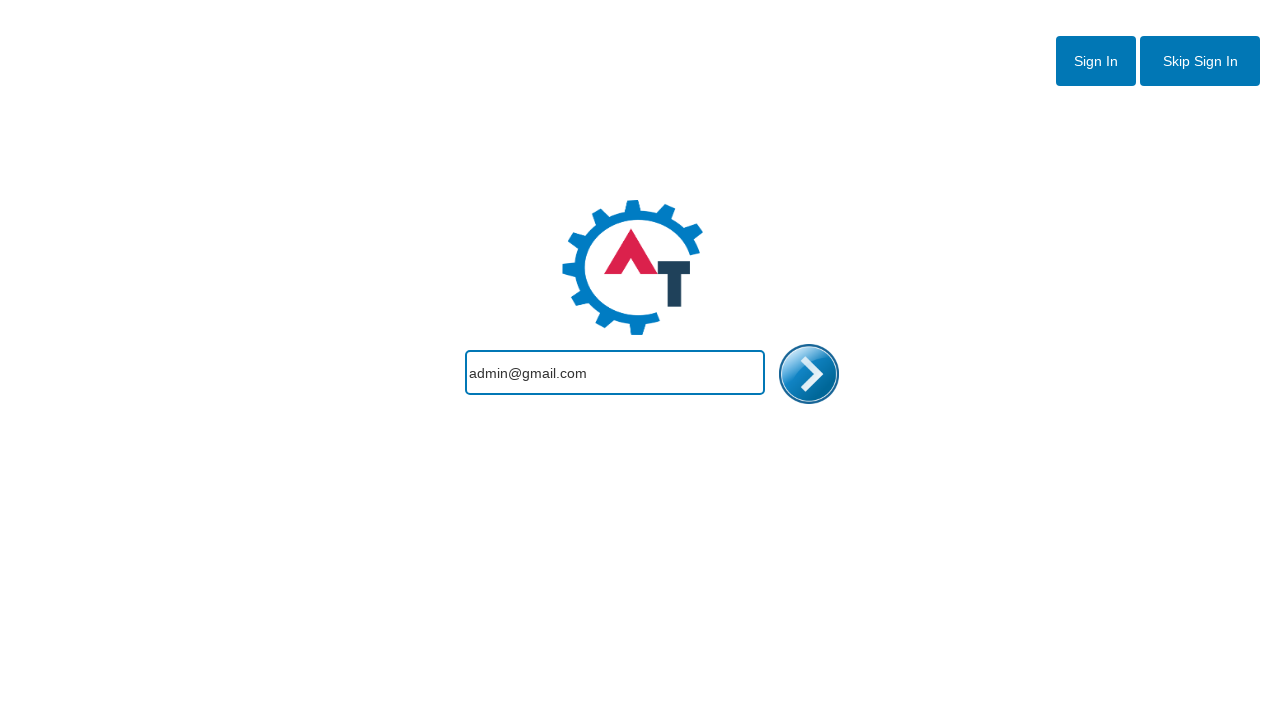

Clicked the enter/submit button at (809, 374) on #enterimg
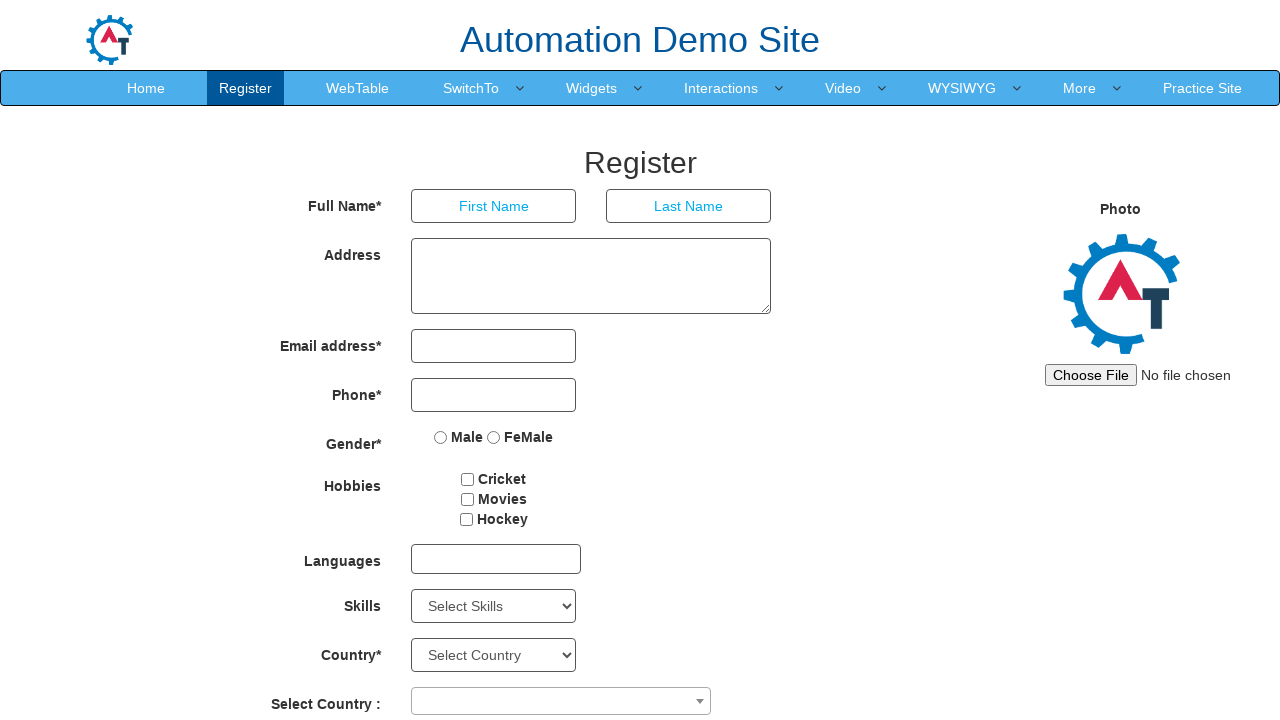

Page loaded and network became idle
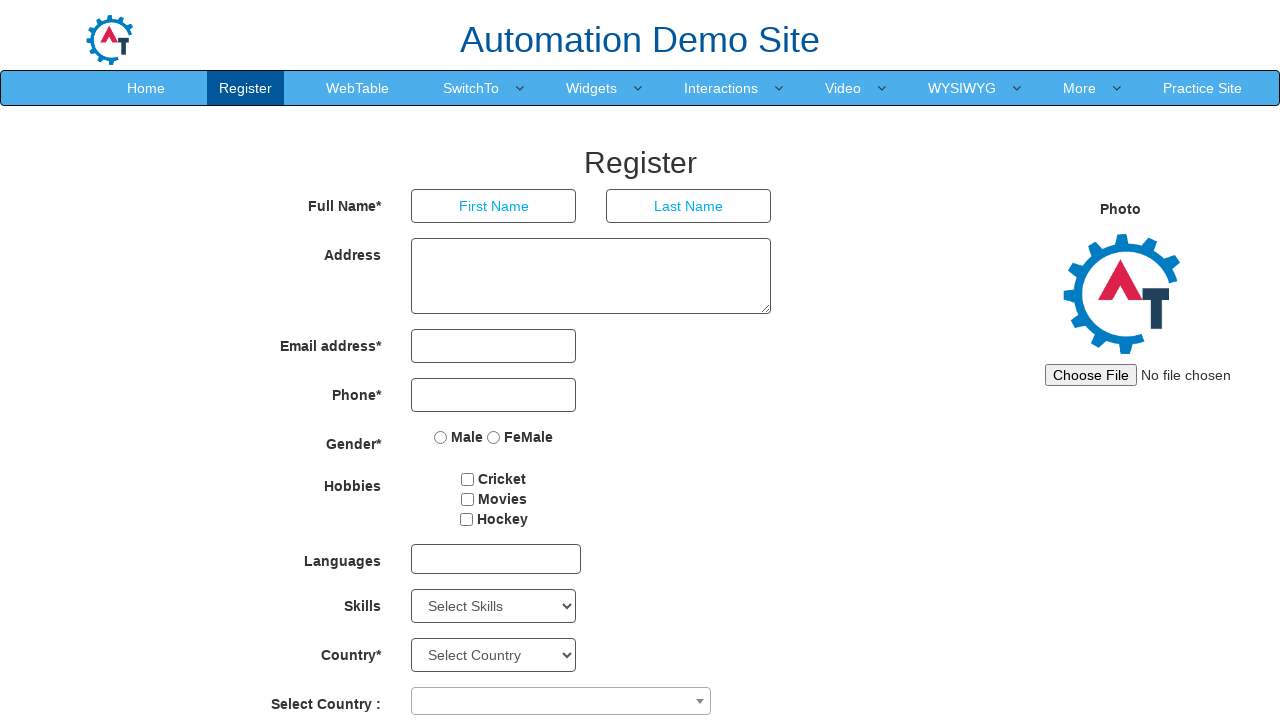

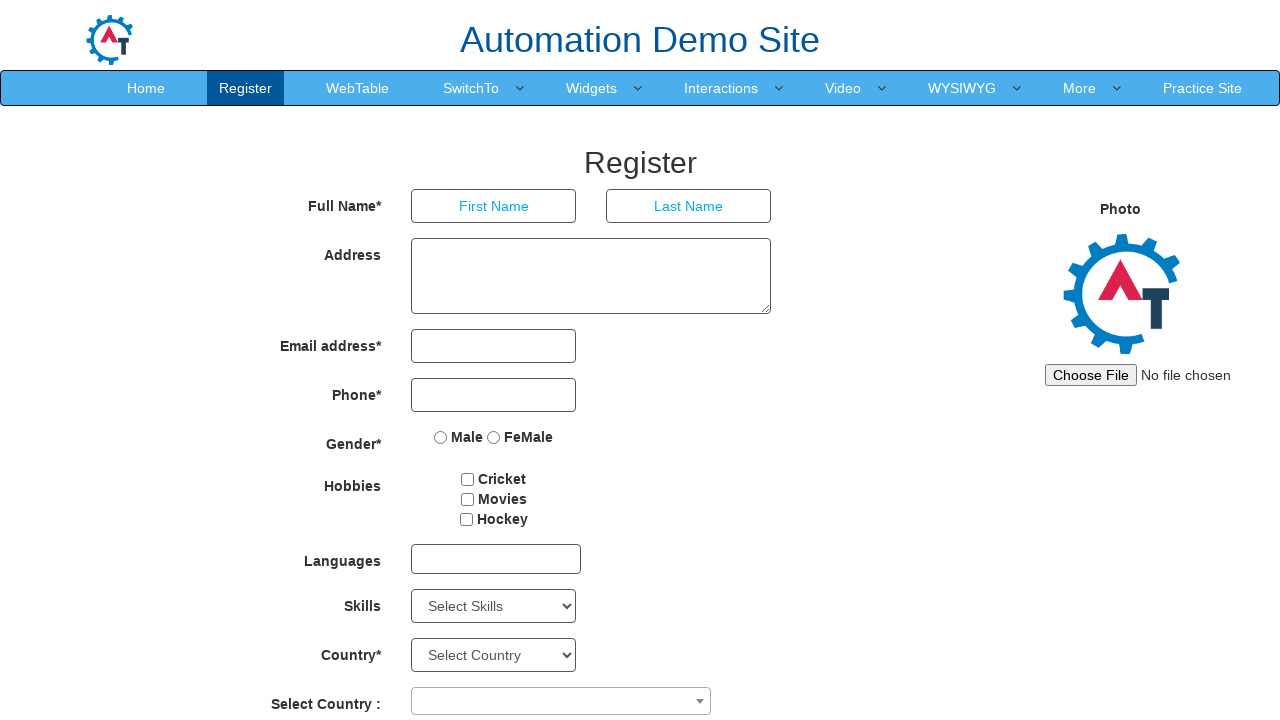